Tests keyboard key presses by sending SPACE and TAB keys to the page and verifying the displayed result text shows the correct key was pressed.

Starting URL: http://the-internet.herokuapp.com/key_presses

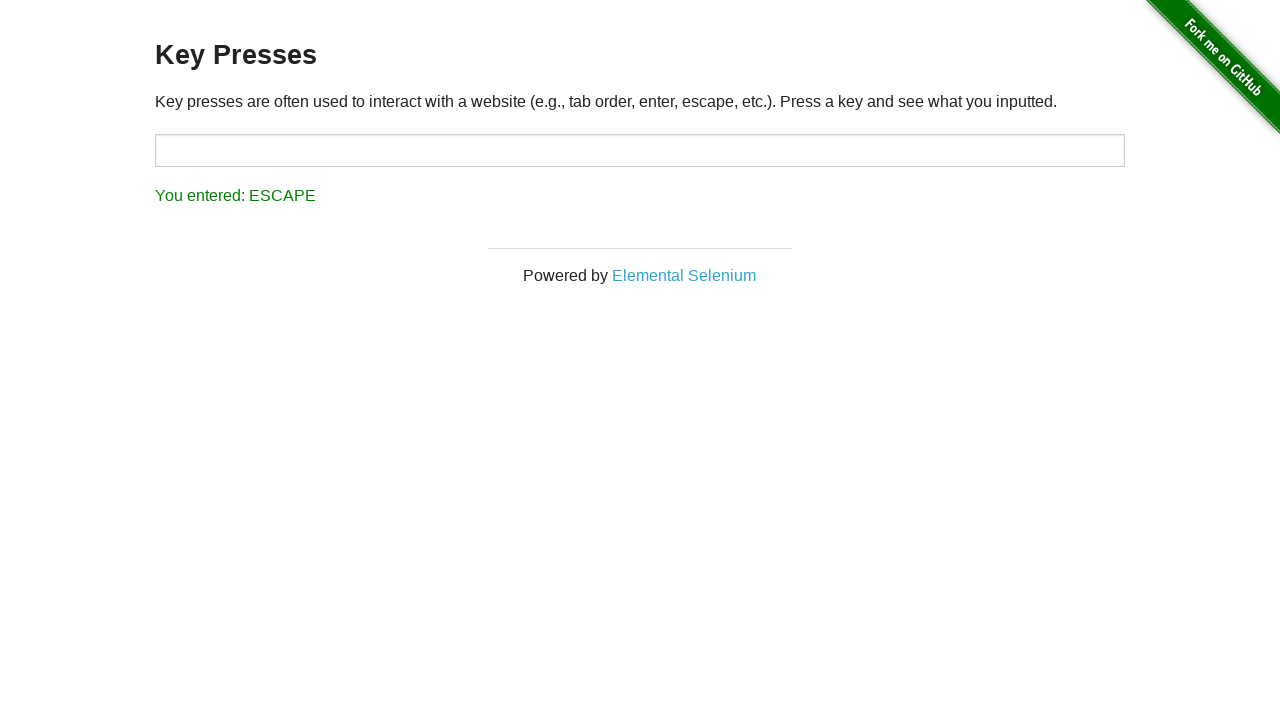

Pressed SPACE key on .example element on .example
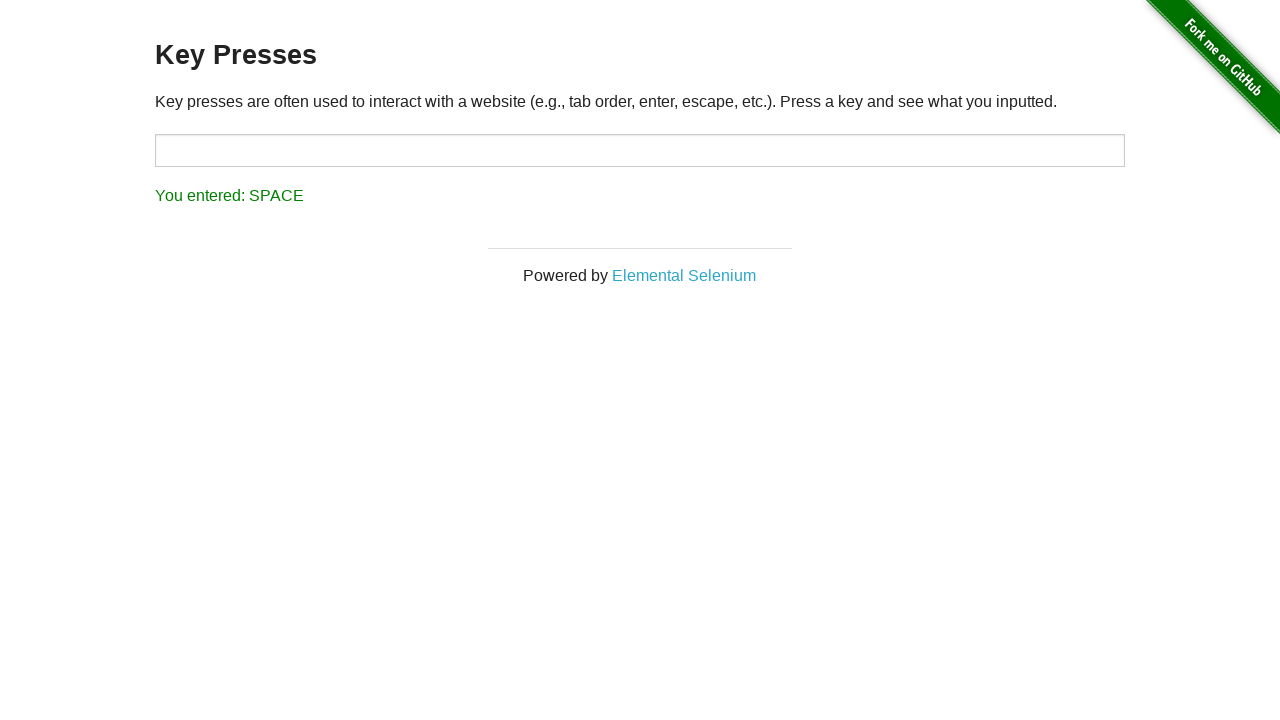

Verified result text shows 'You entered: SPACE'
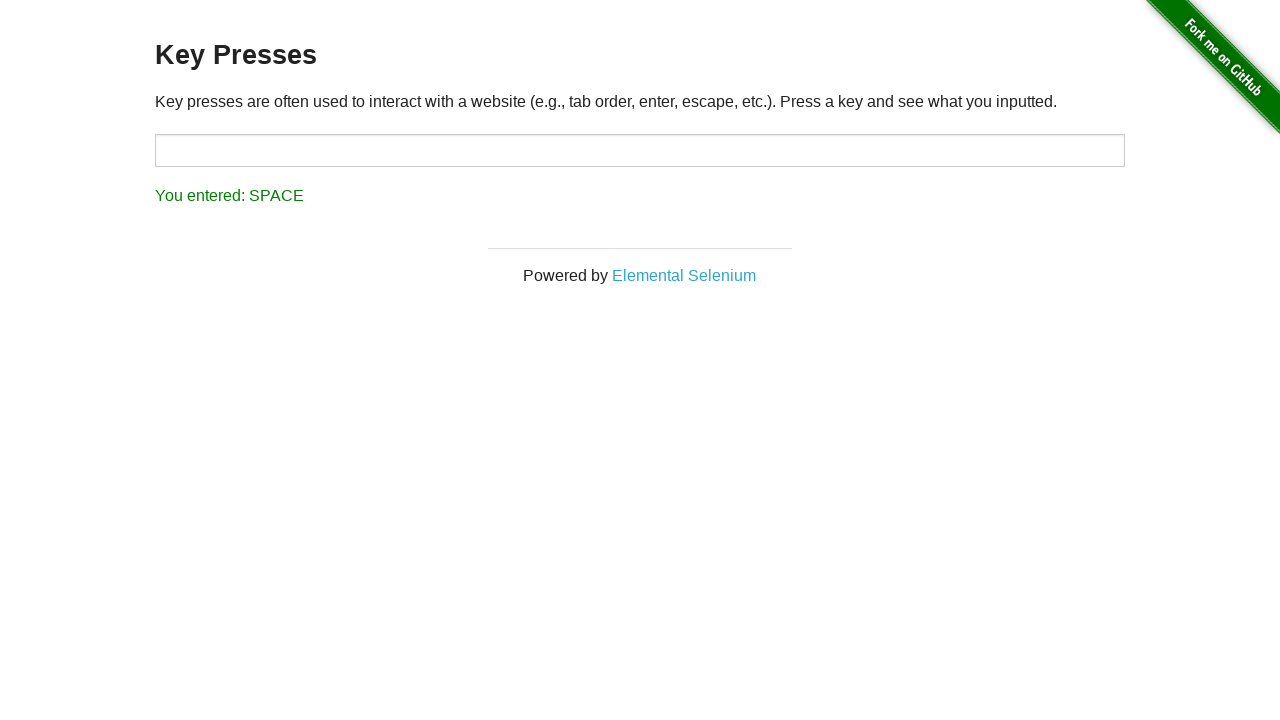

Pressed TAB key to move focus
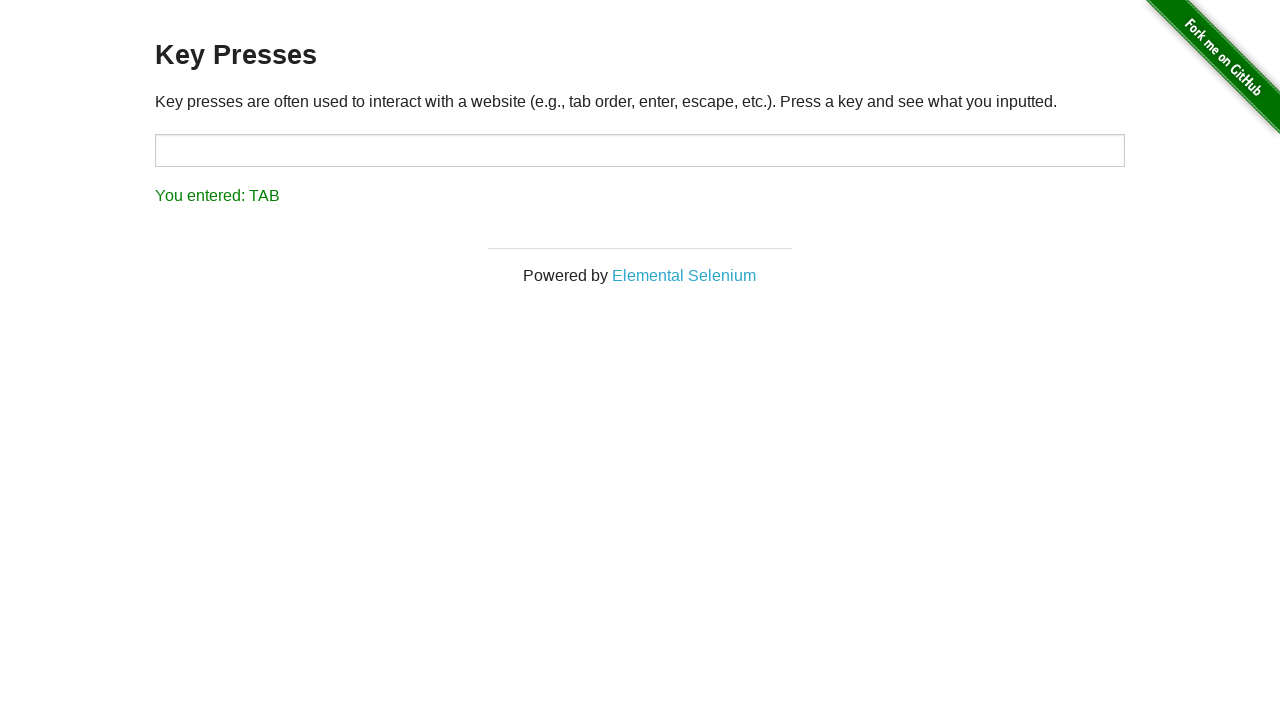

Verified result text shows 'You entered: TAB'
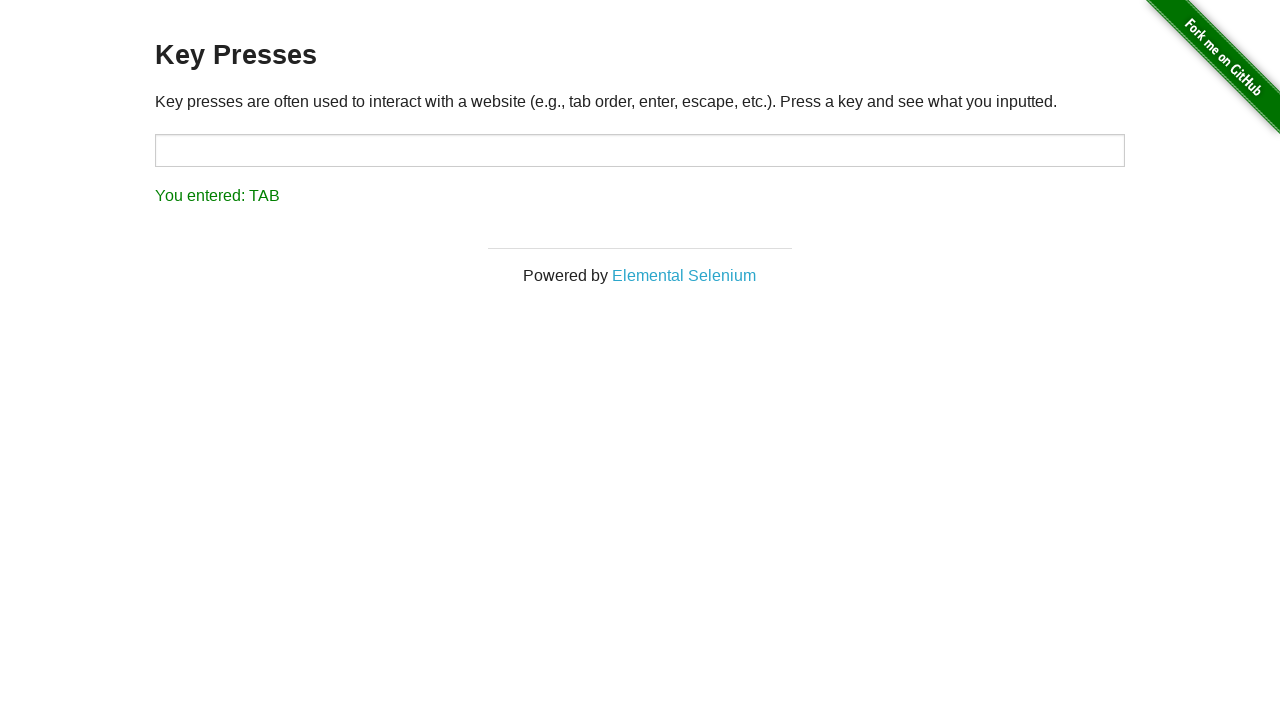

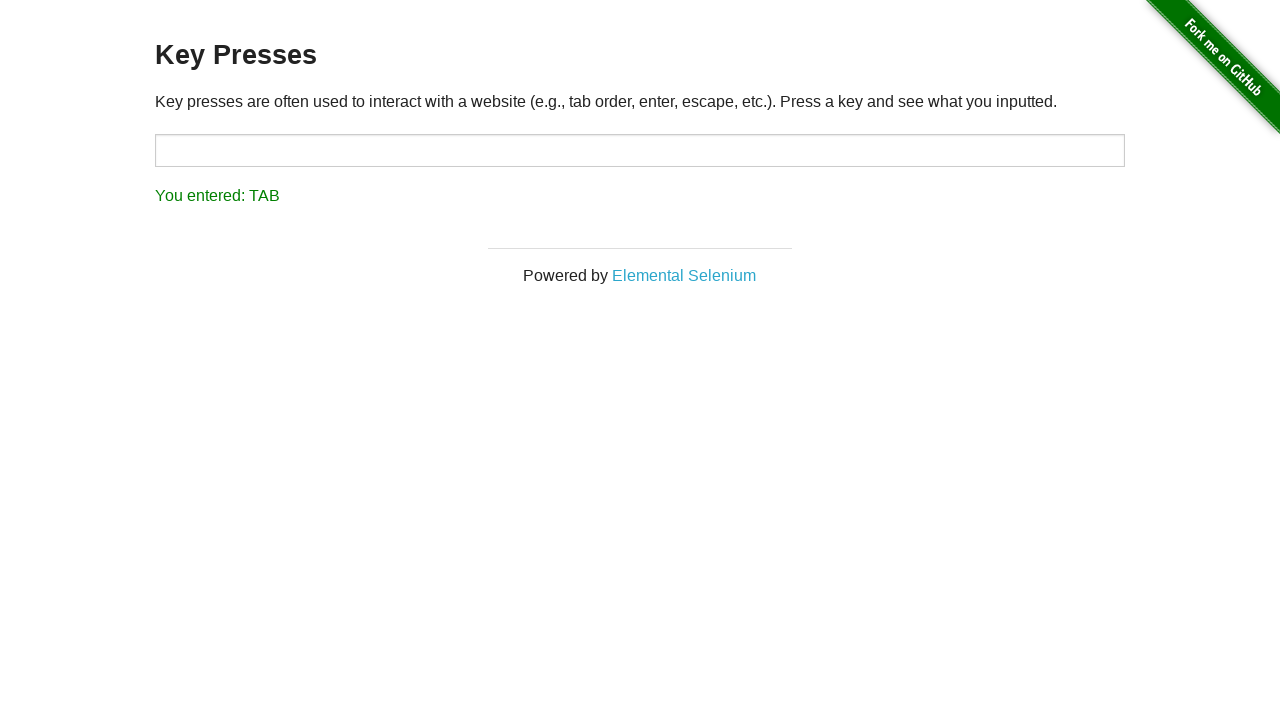